Tests radio button functionality by checking which radio button is selected by default and then selecting an age group radio button if not already selected

Starting URL: https://www.leafground.com/radio.xhtml

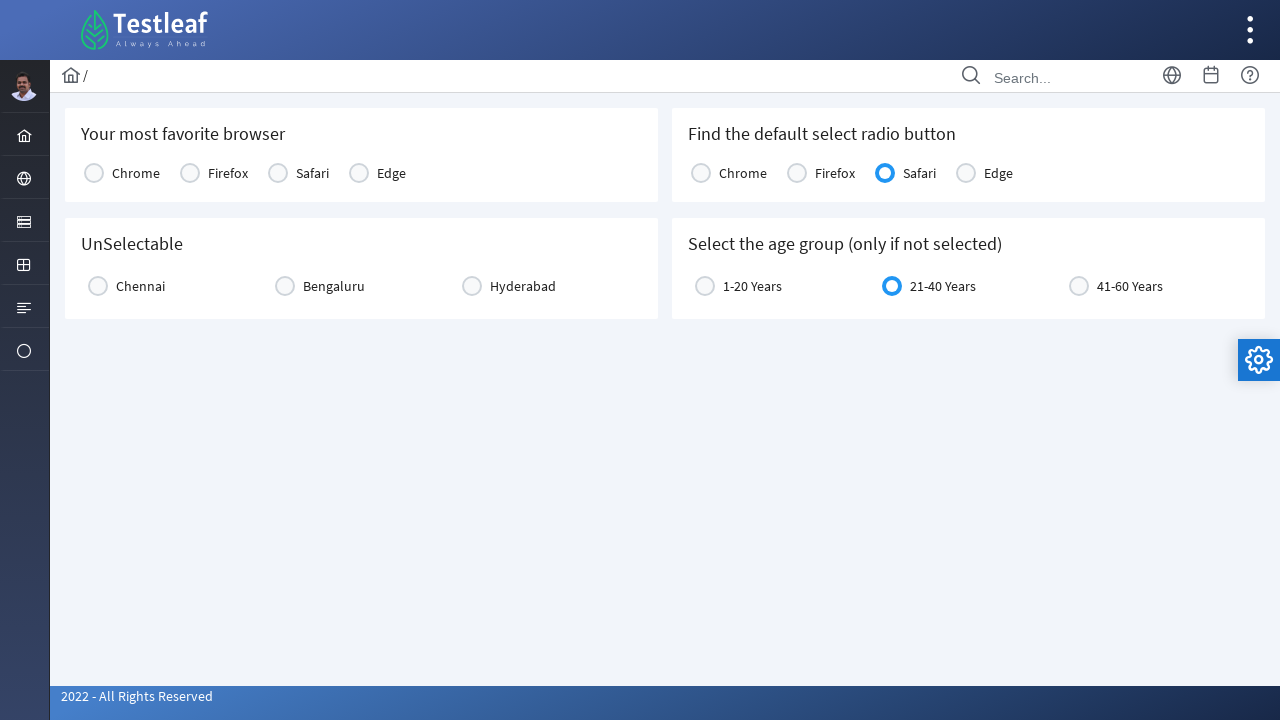

Checked if Chrome radio button is selected
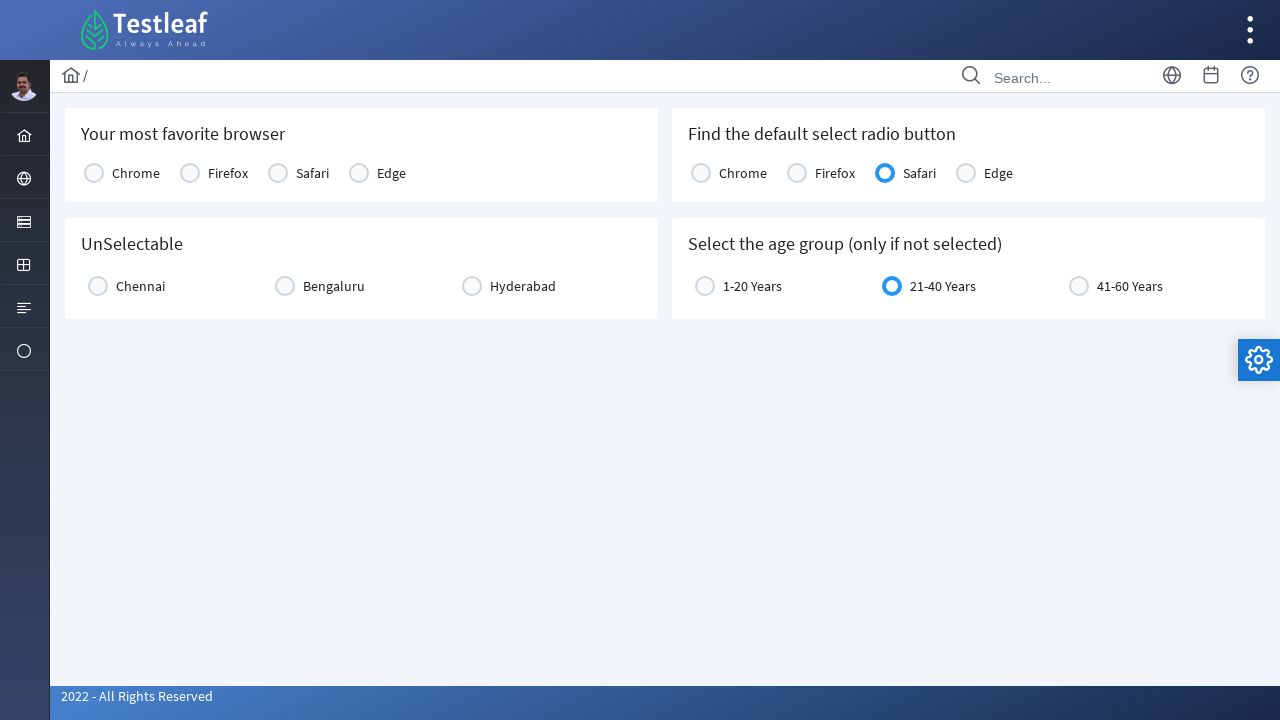

Checked if Firefox radio button is selected
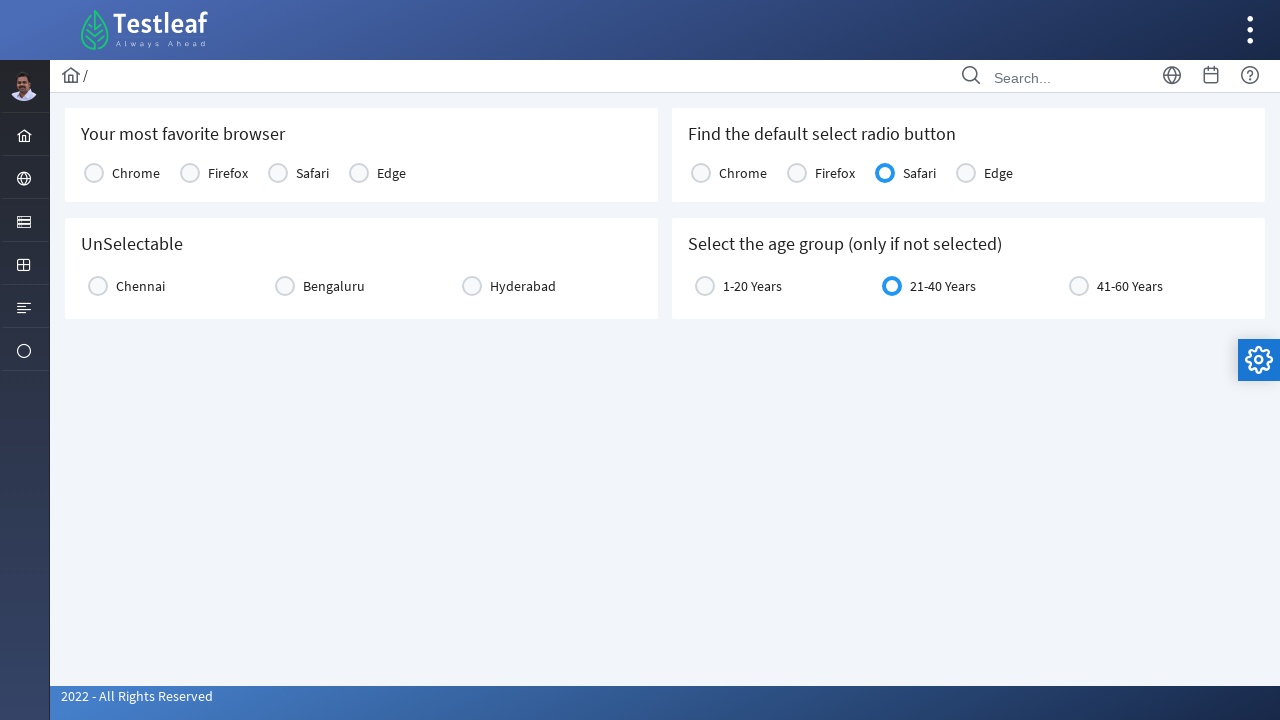

Checked if Safari radio button is selected
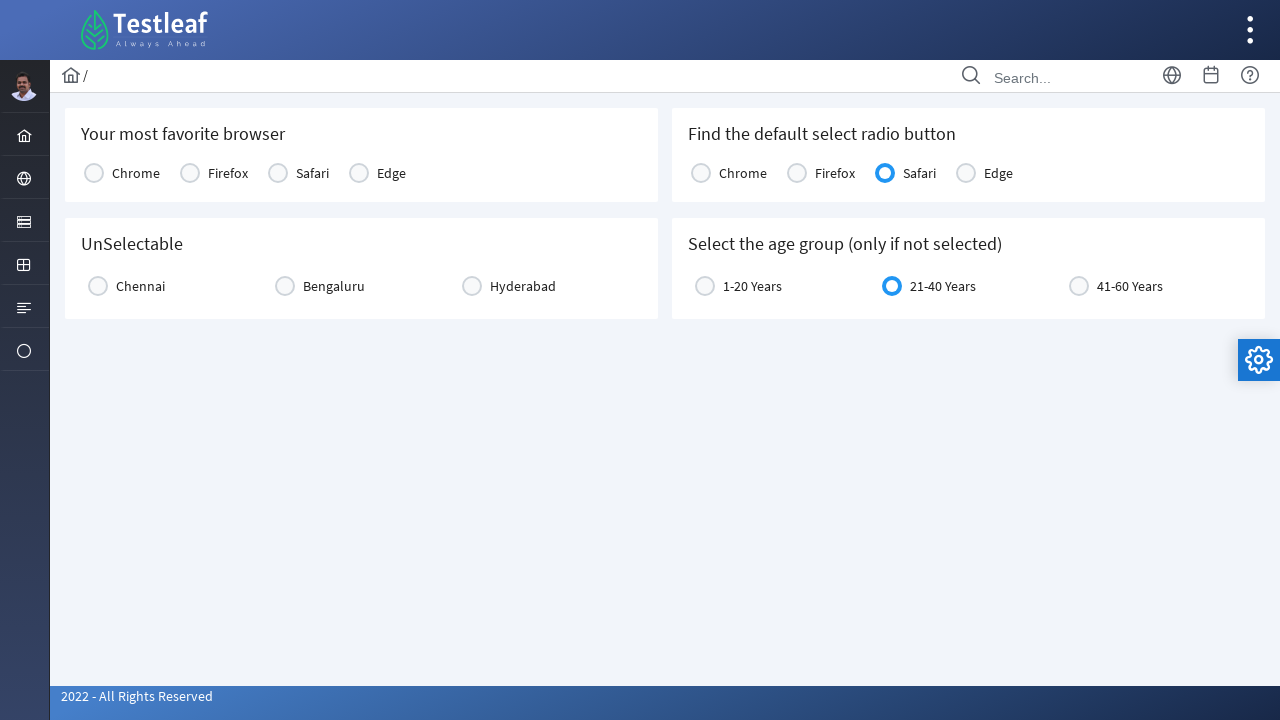

Checked if Edge radio button is selected
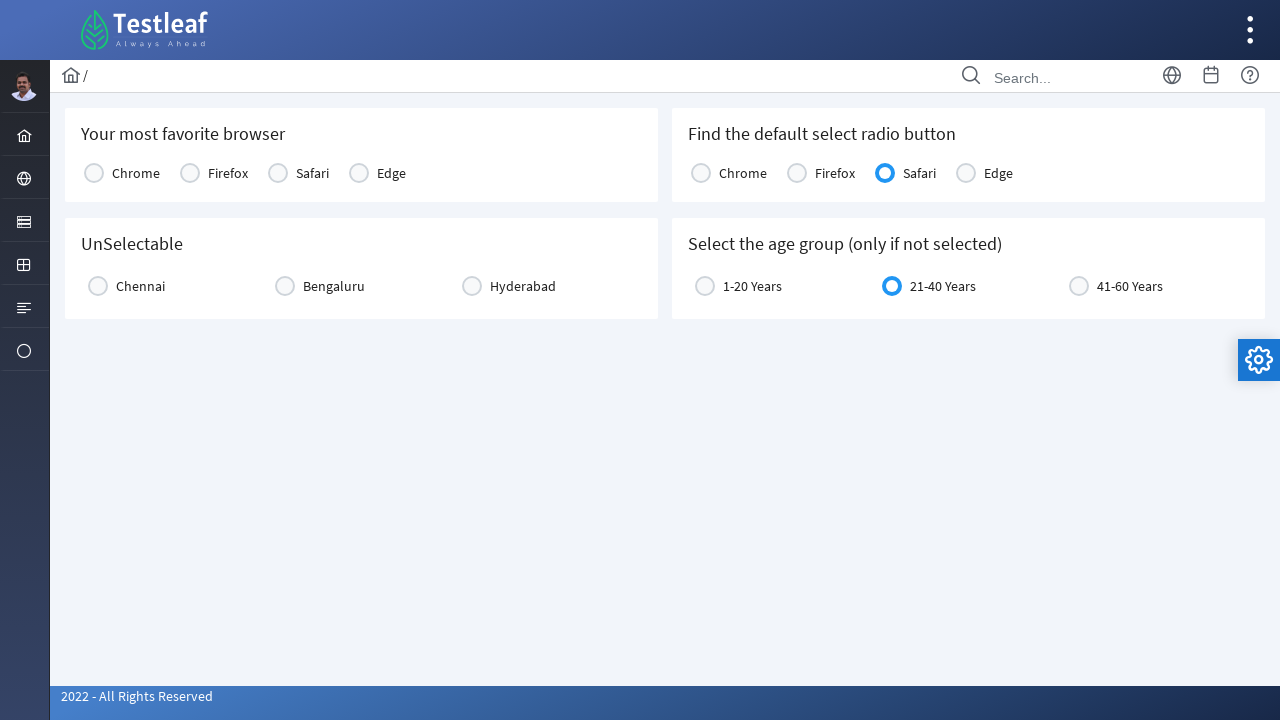

Retrieved Safari radio button label text: Safari
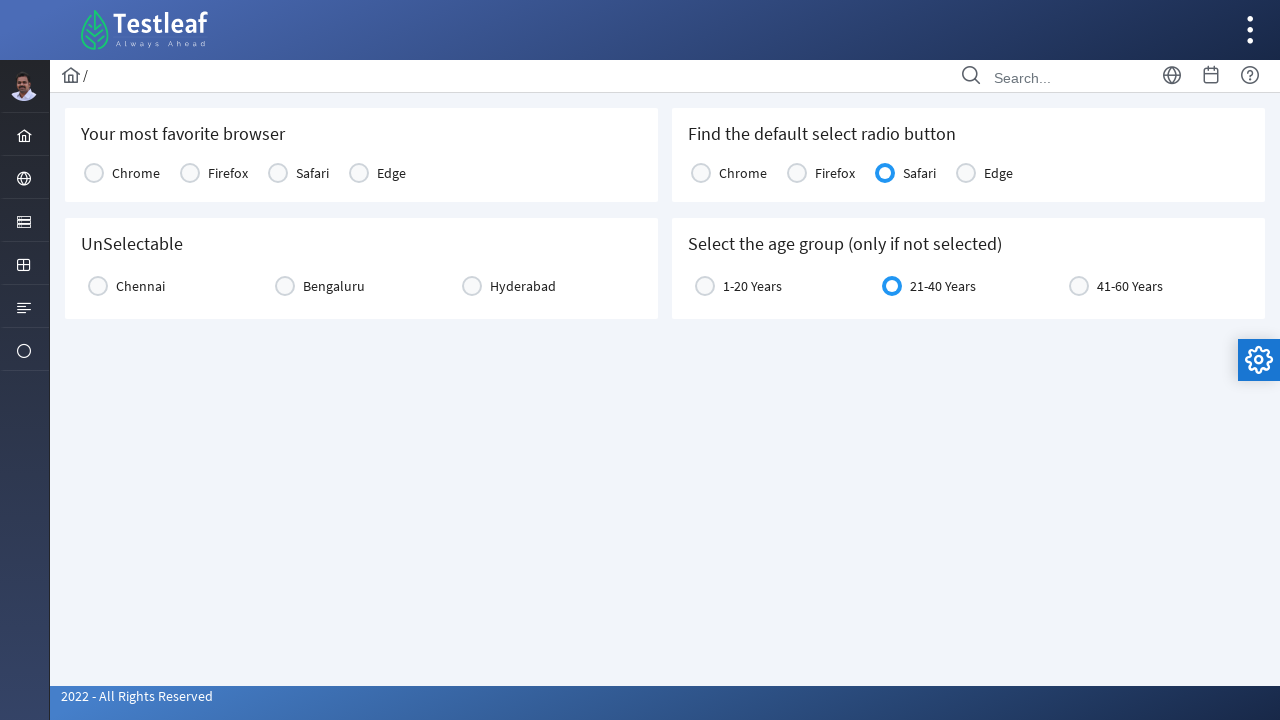

Checked if first age group radio button is selected
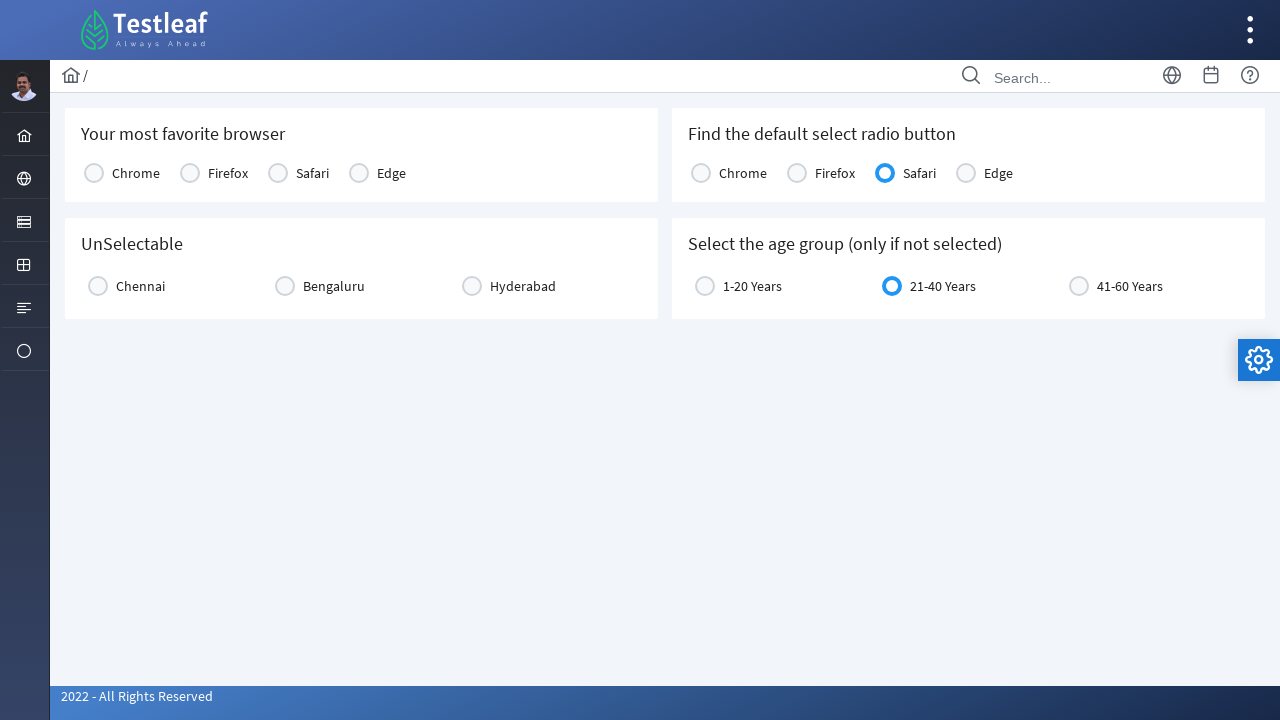

Clicked on first age group radio button label to select it at (752, 286) on label[for='j_idt87:age:0']
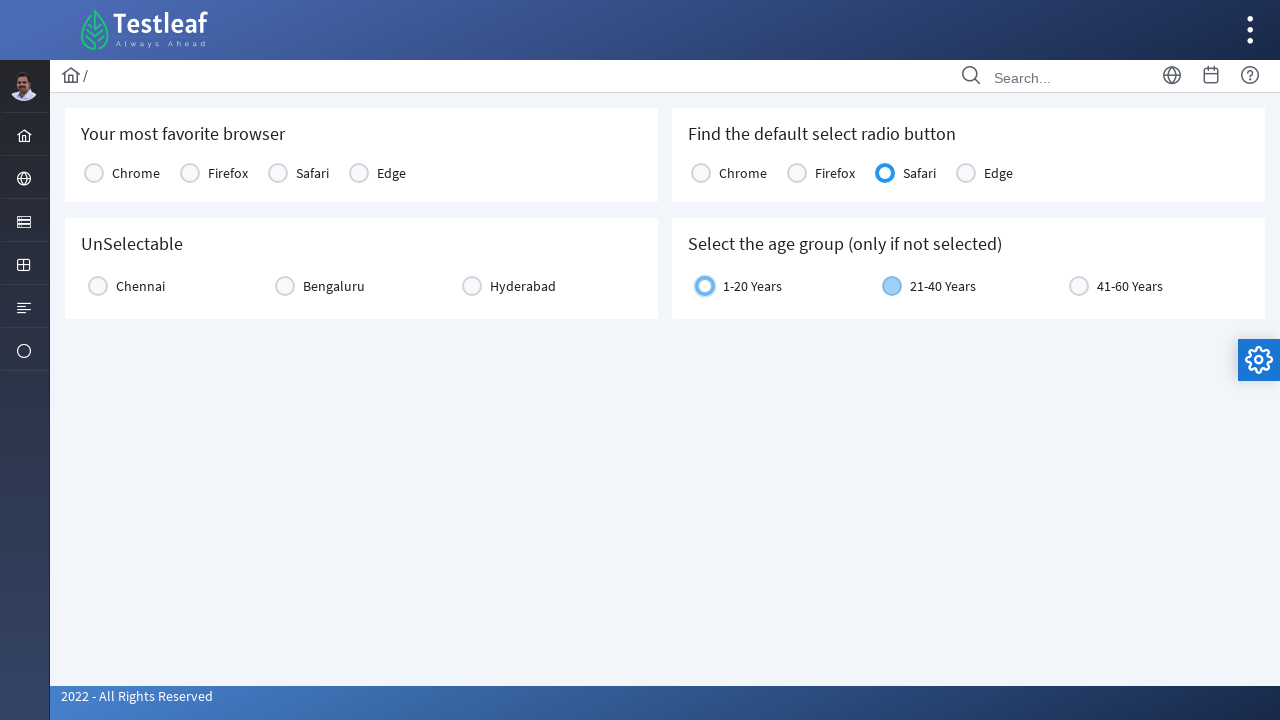

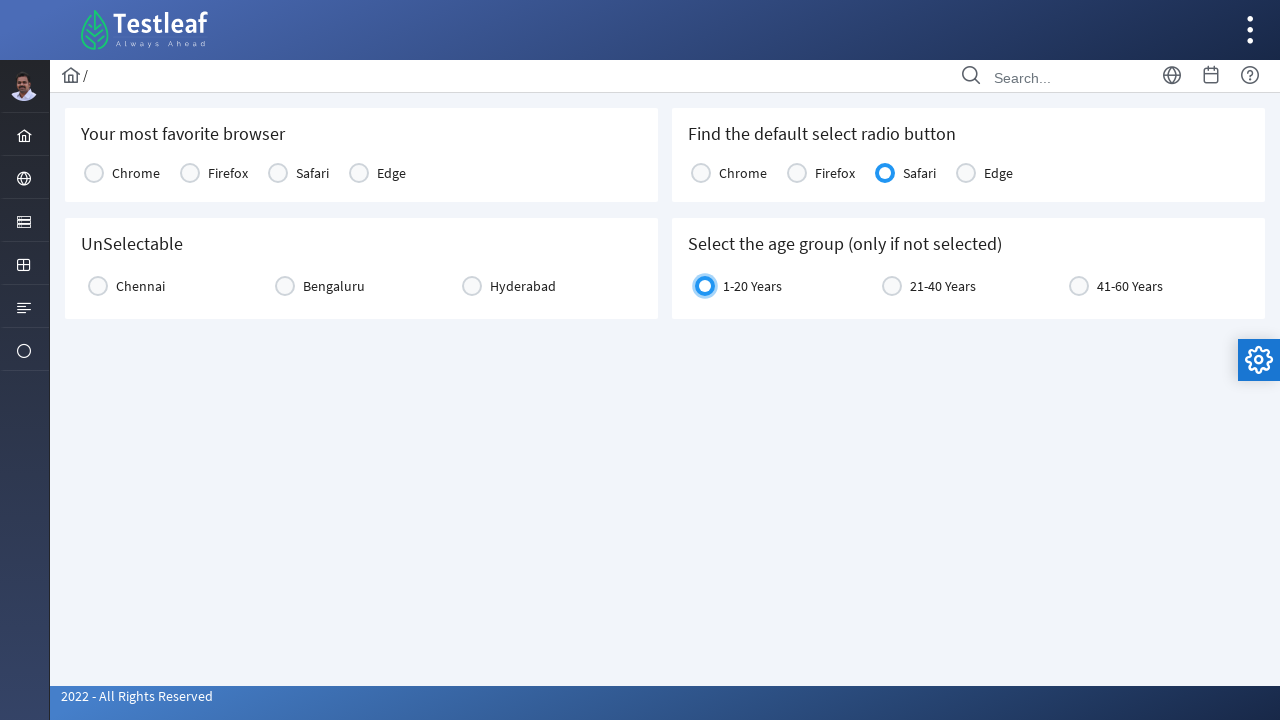